Selects a date by clicking the date picker, clearing it and entering a new date

Starting URL: https://demoqa.com/date-picker

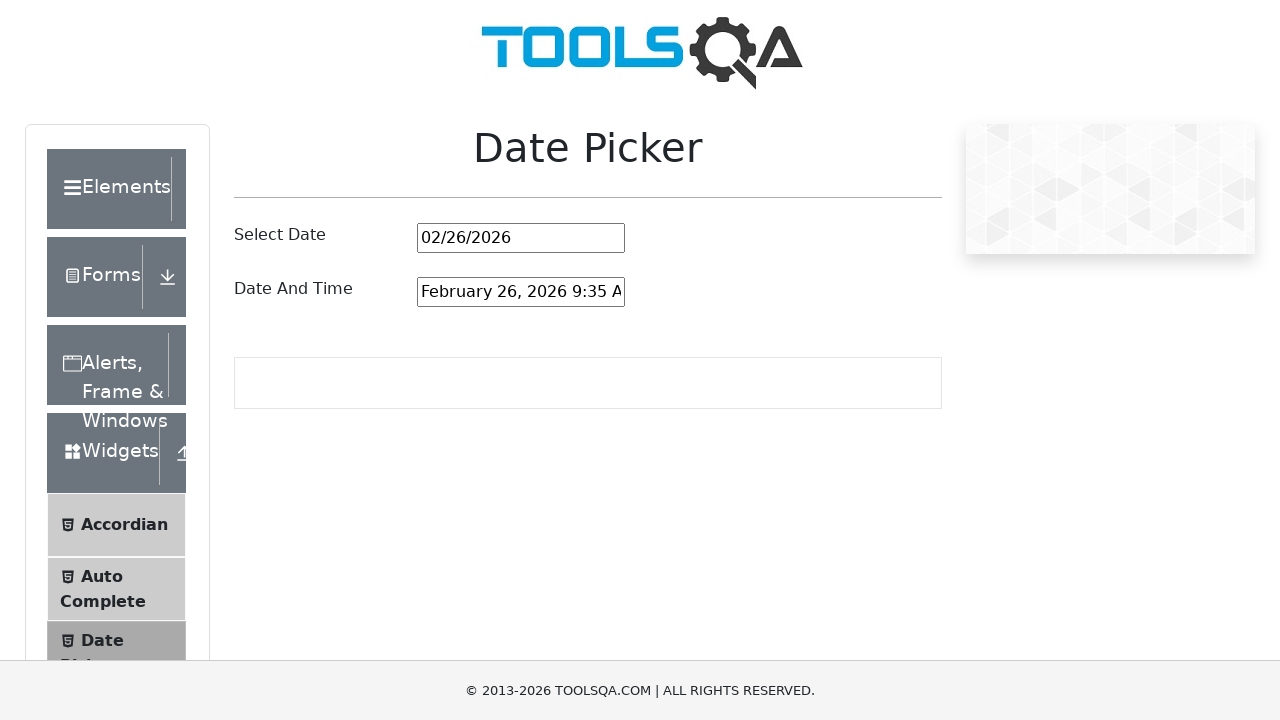

Clicked on date picker input field at (521, 238) on #datePickerMonthYearInput
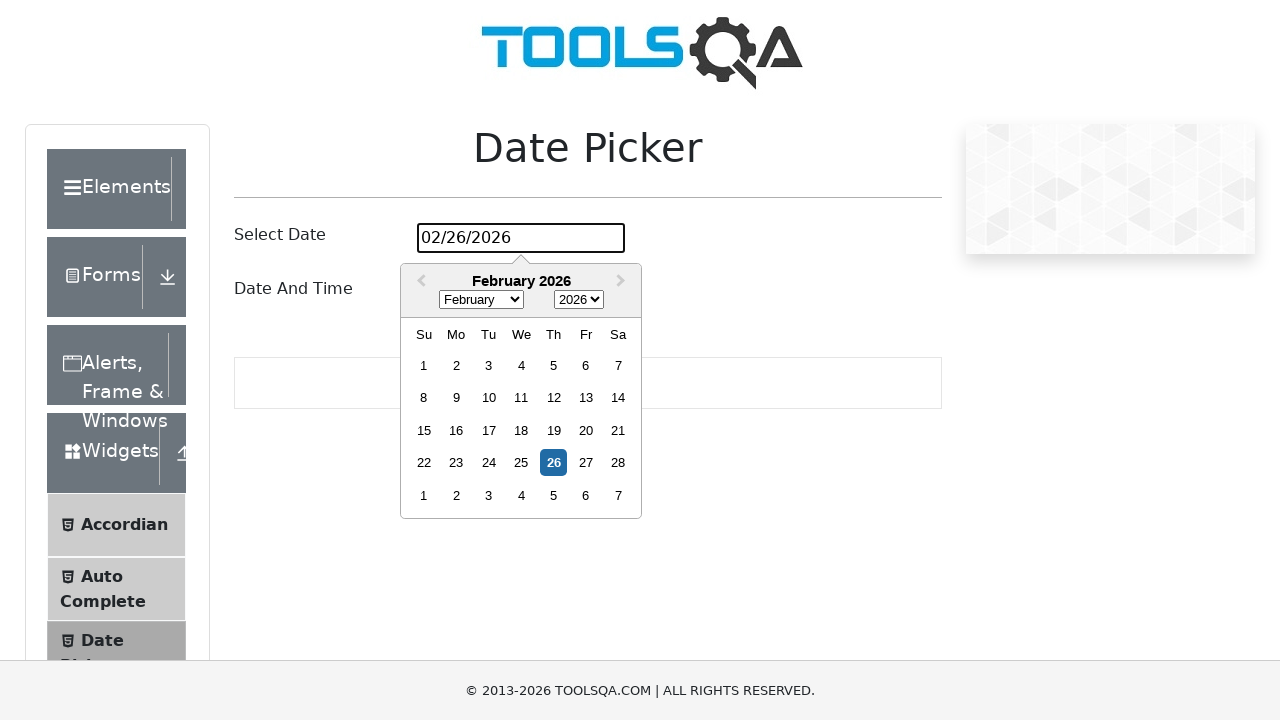

Cleared the date picker input field on #datePickerMonthYearInput
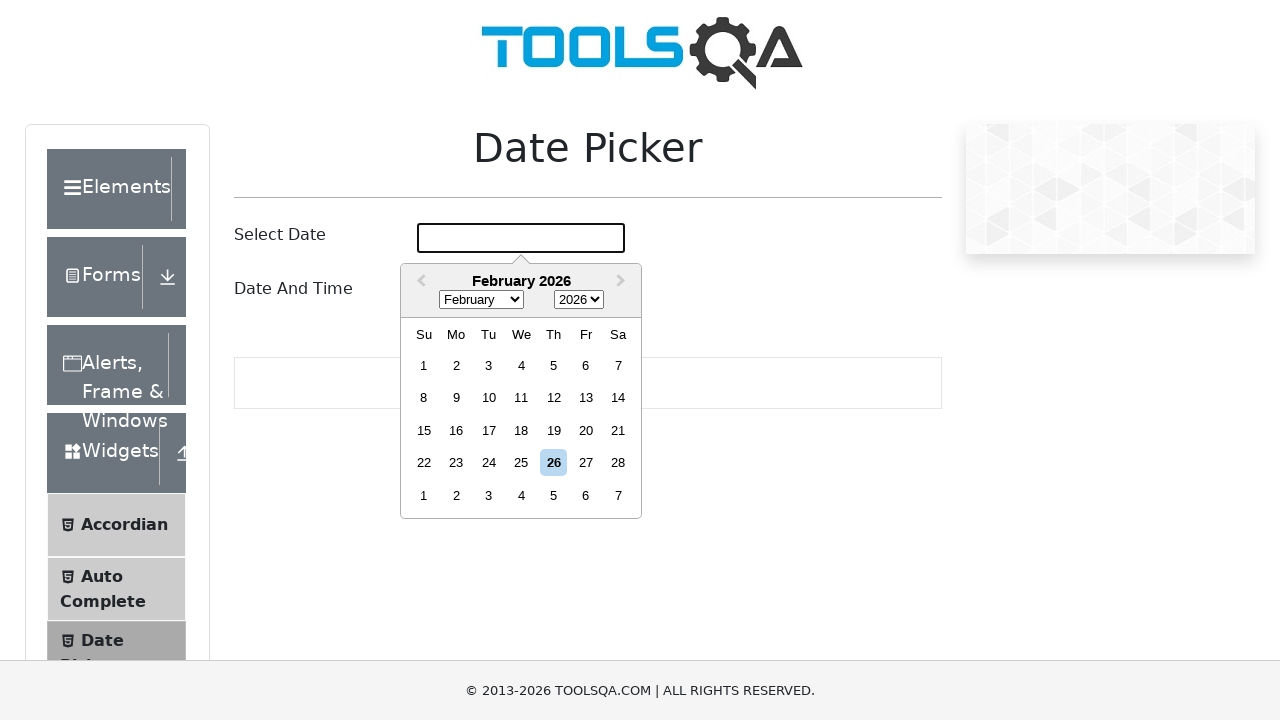

Entered new date '05/06/2022' into date picker on #datePickerMonthYearInput
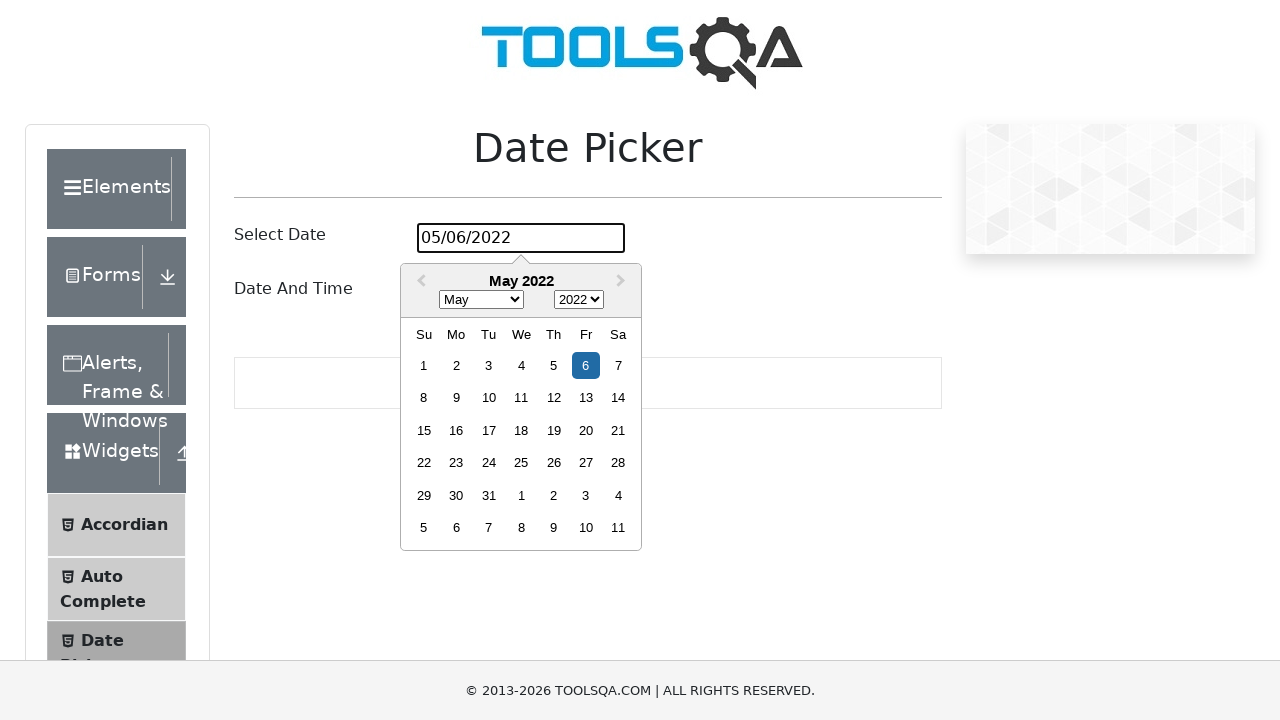

Pressed Enter to confirm the date selection on #datePickerMonthYearInput
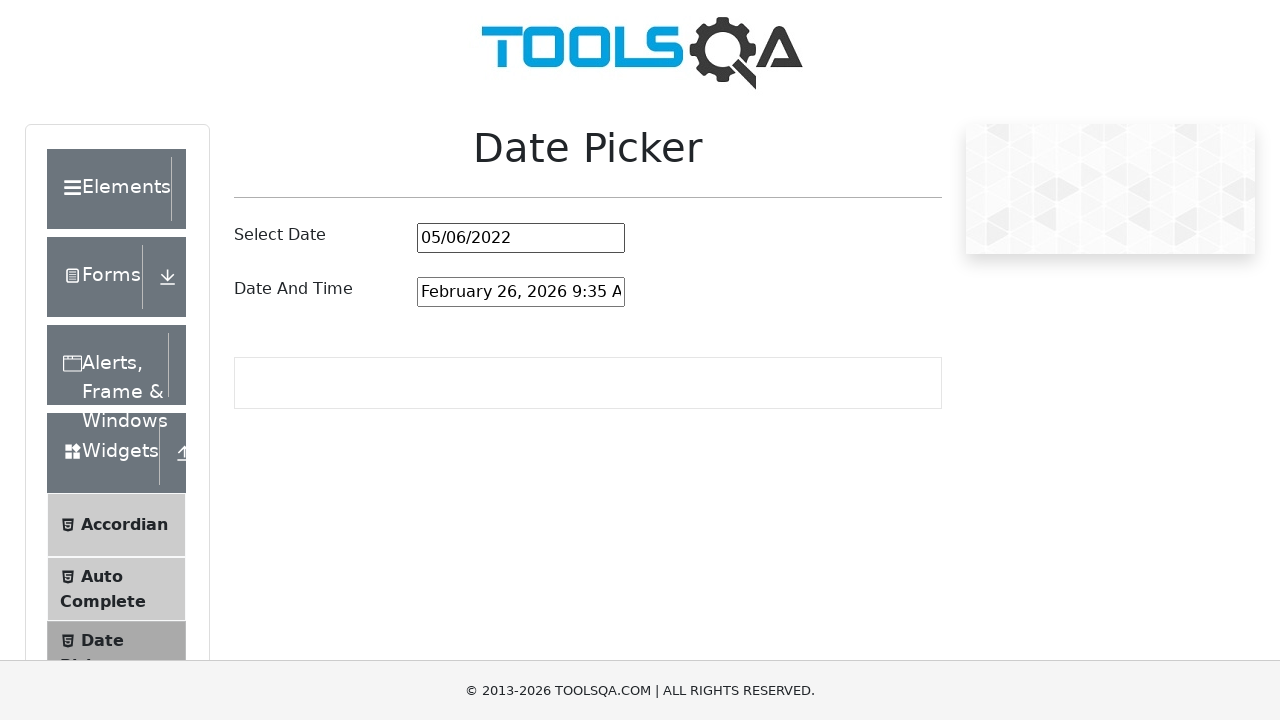

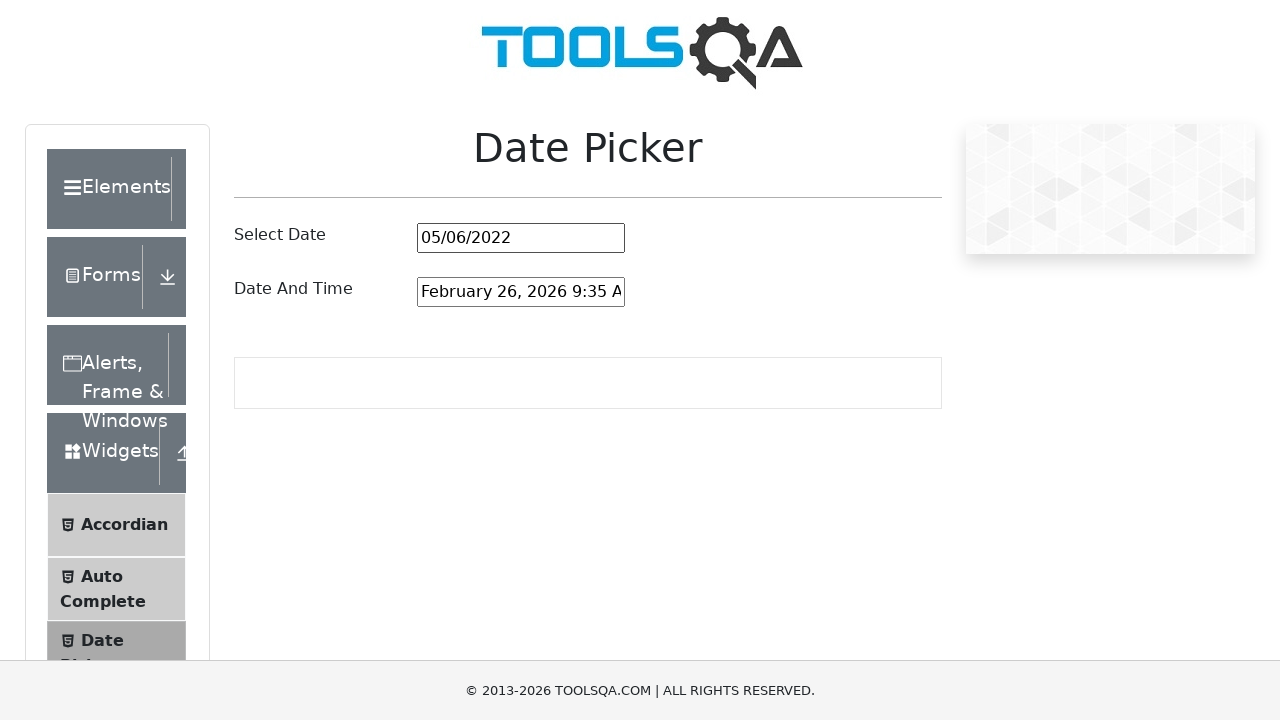